Tests multiple window handling by clicking on a link that opens a new window, switching between parent and child windows

Starting URL: https://the-internet.herokuapp.com/

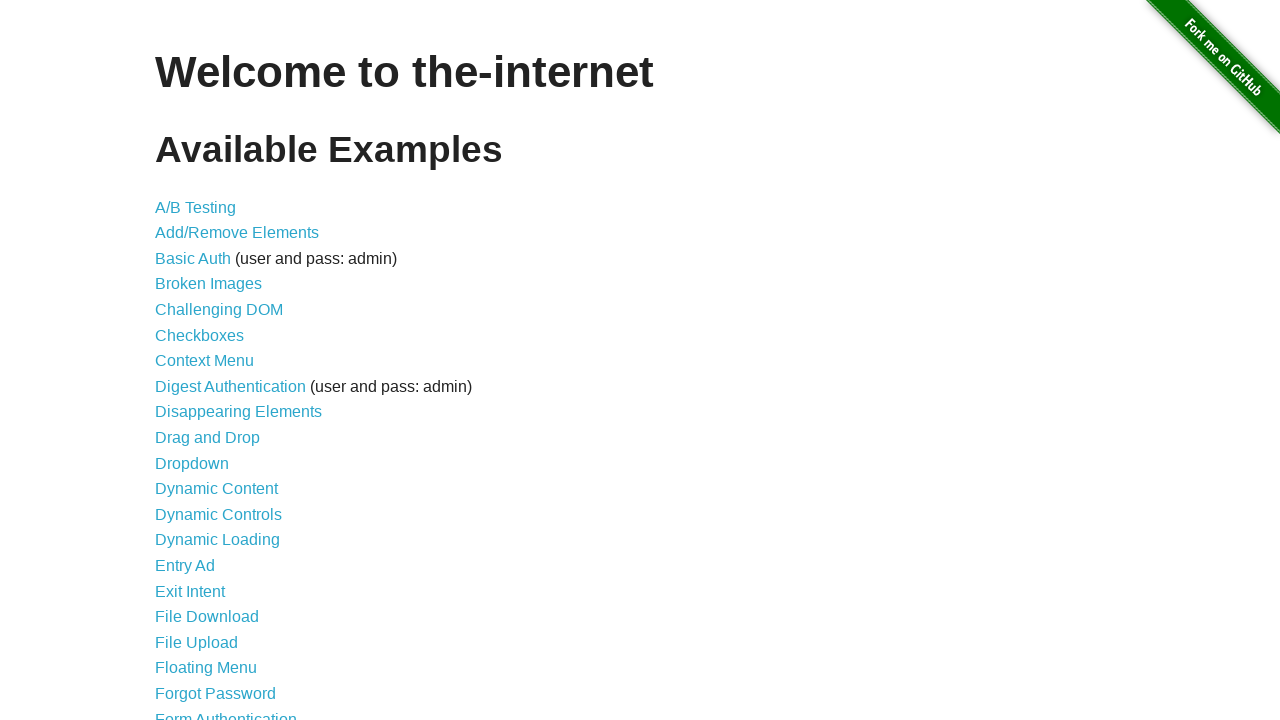

Navigated to the-internet.herokuapp.com
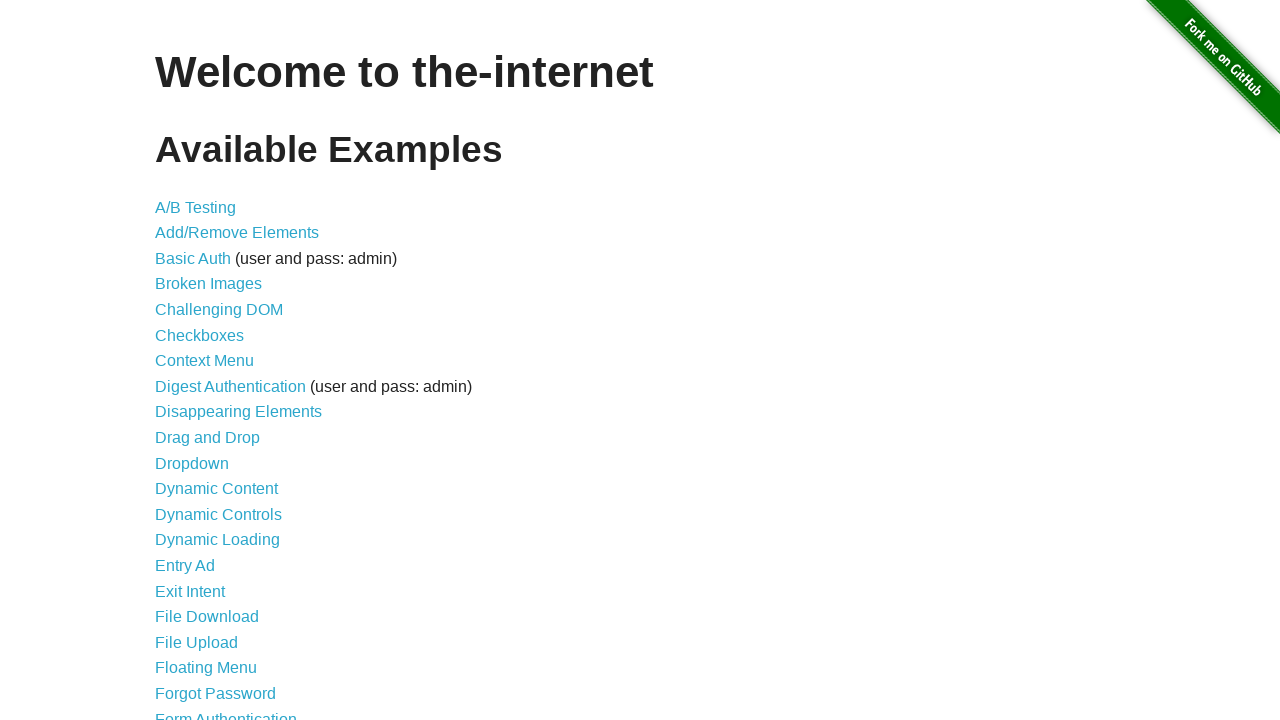

Clicked on Multiple Windows link at (218, 369) on text=Multiple Windows
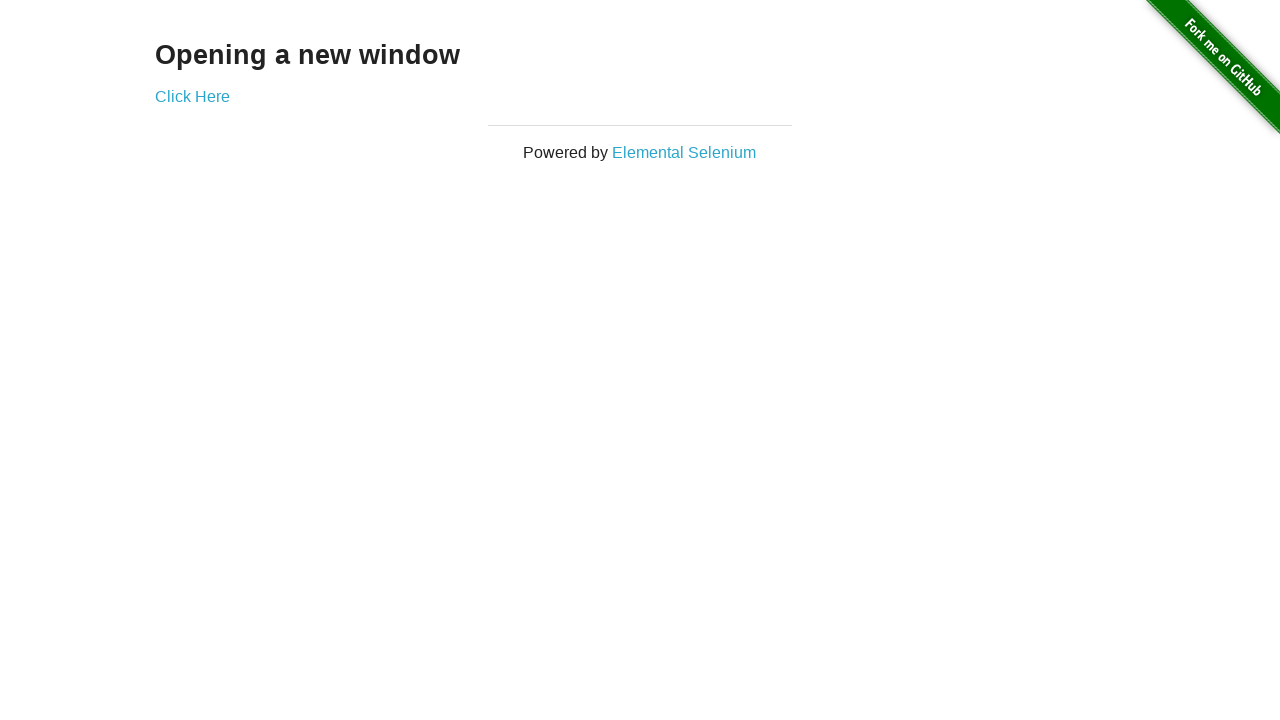

Clicked on Click Here link to open new window at (192, 96) on text=Click Here
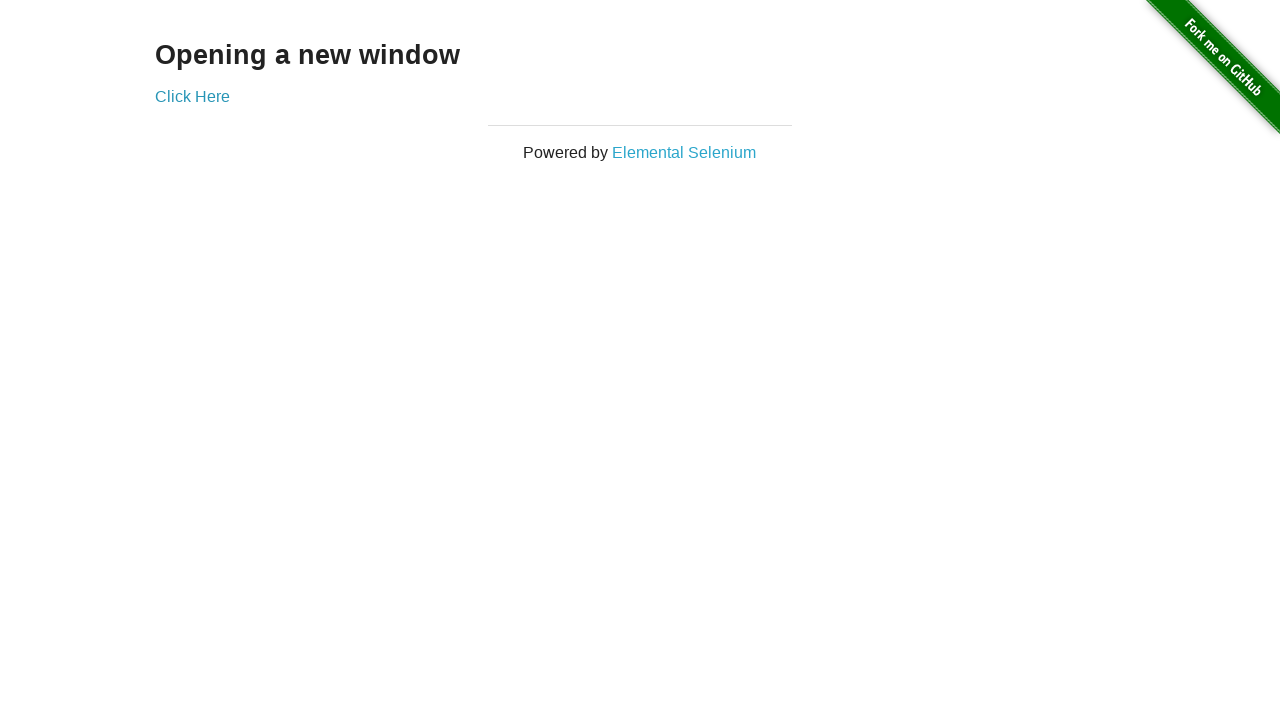

New window/popup opened and captured
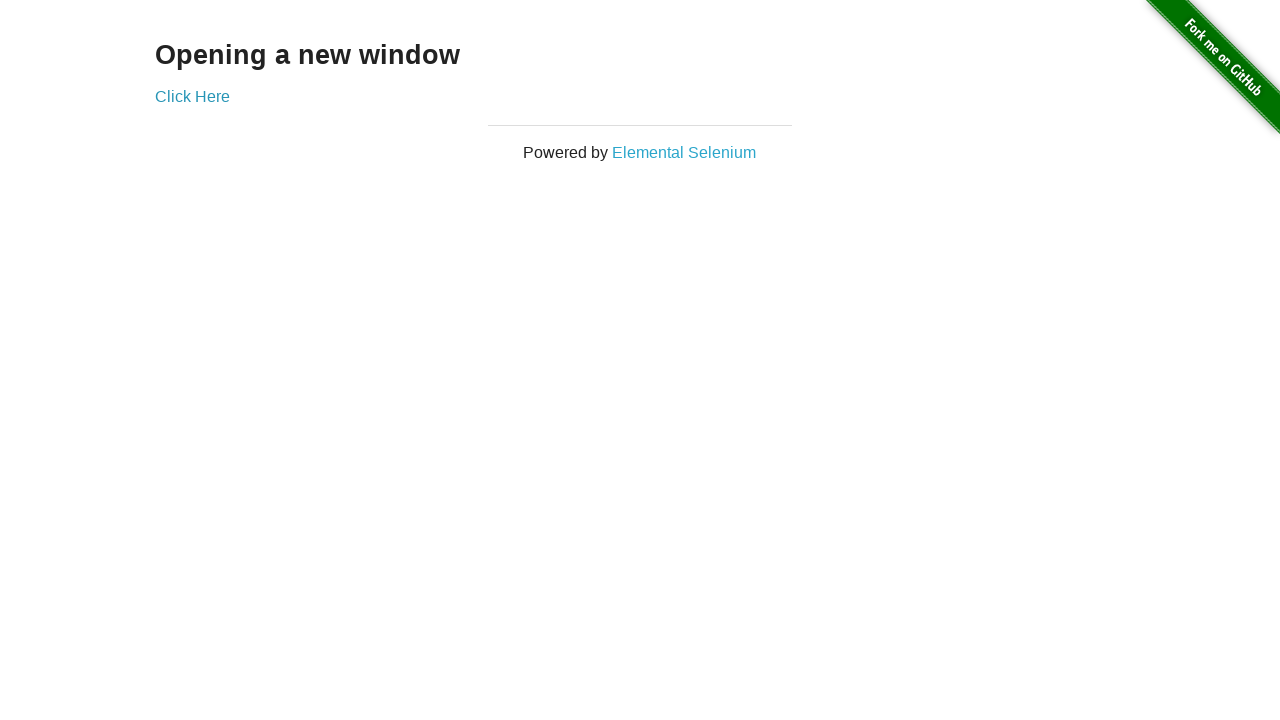

Retrieved title of new window: New Window
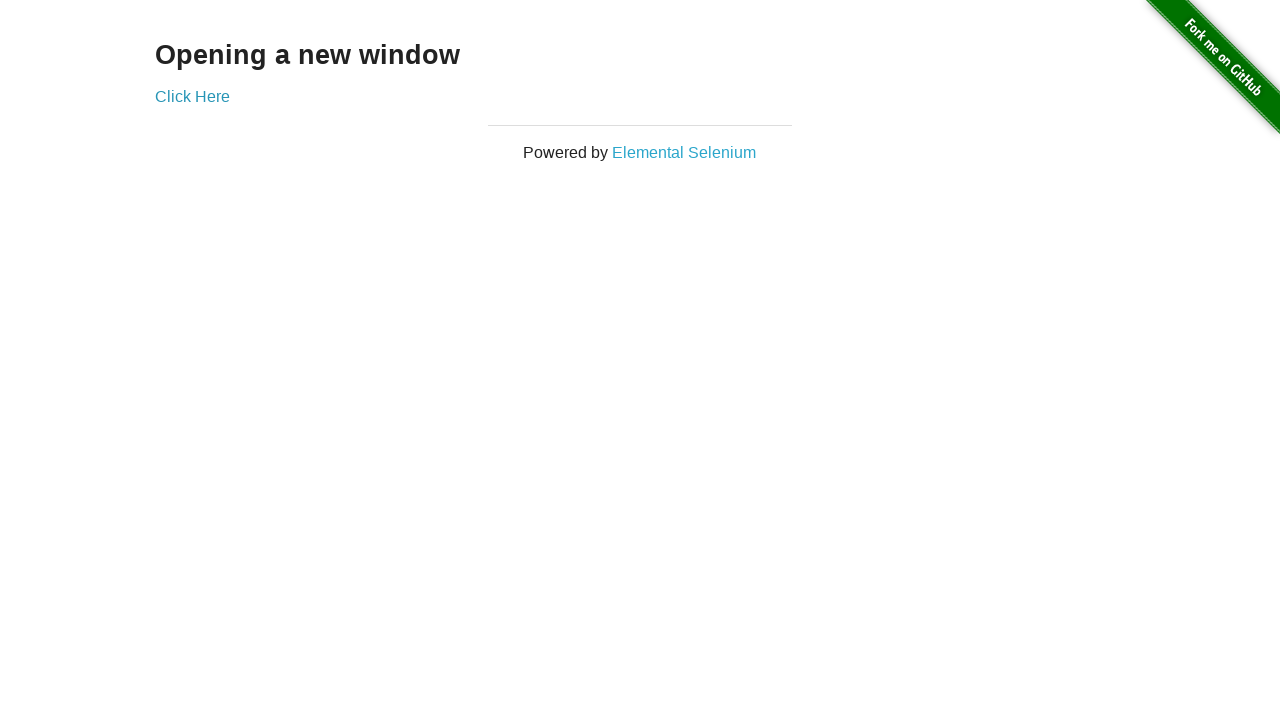

Retrieved title of original window: The Internet
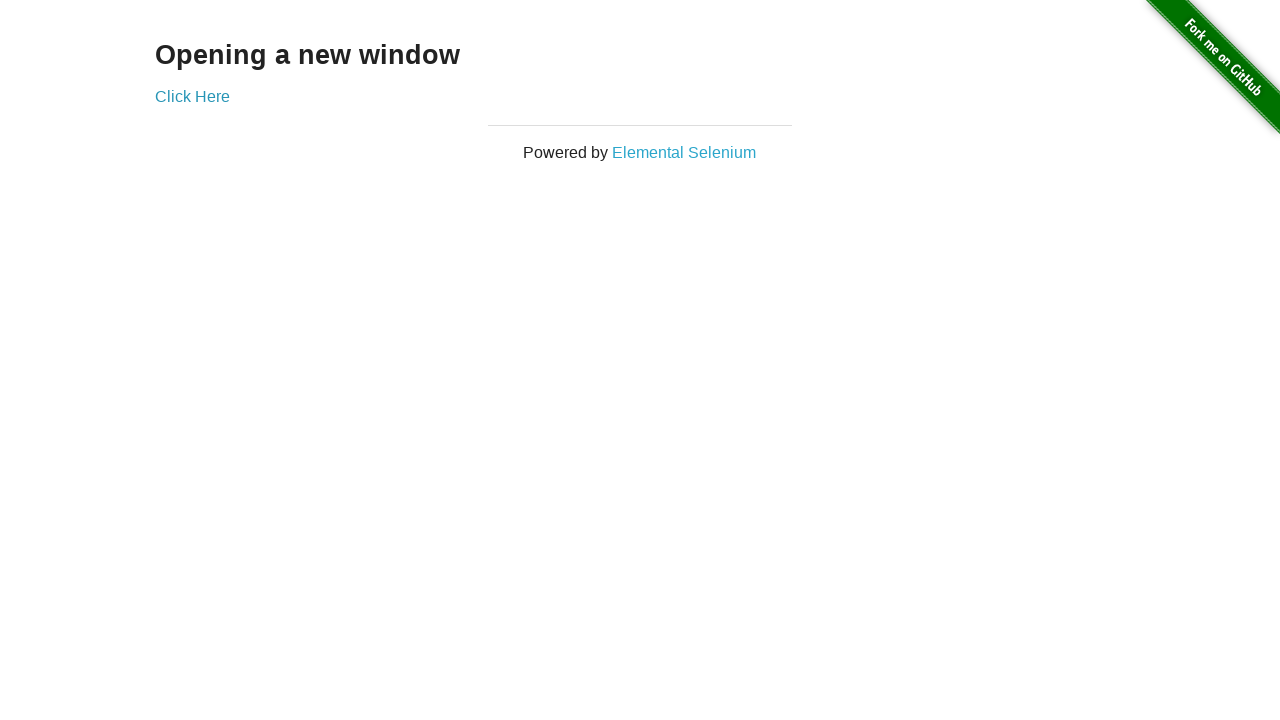

Closed the child window
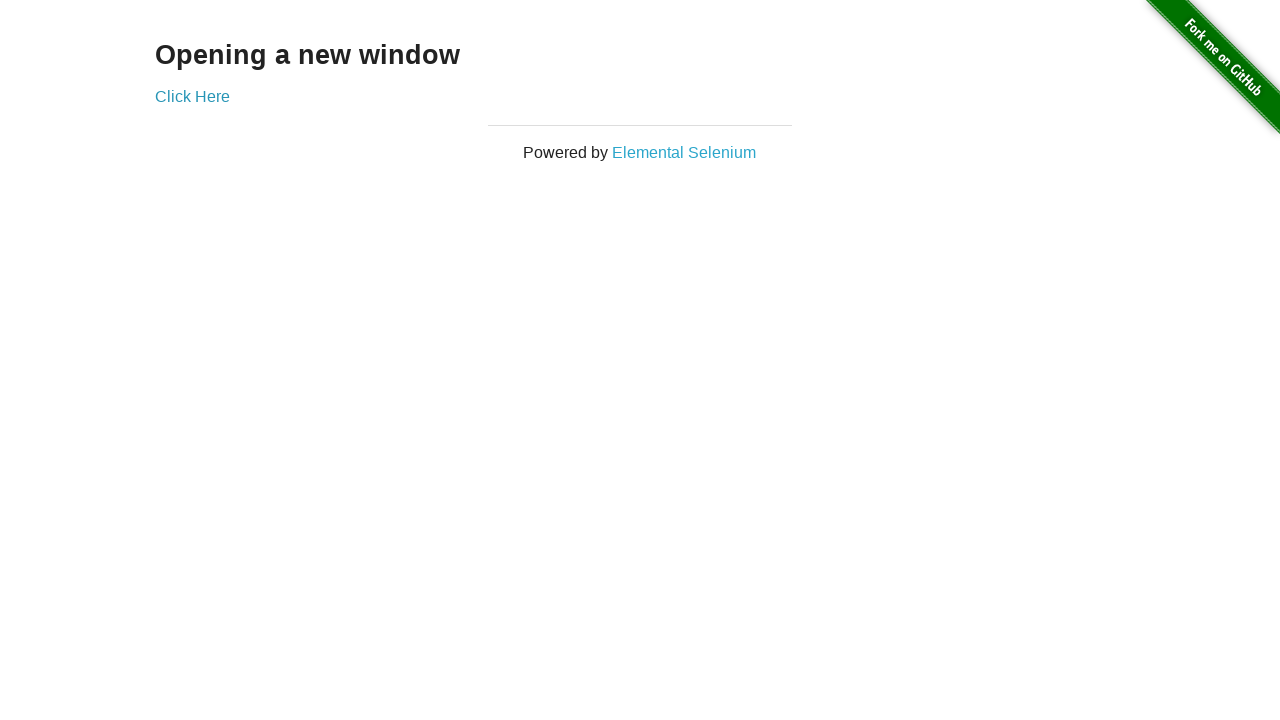

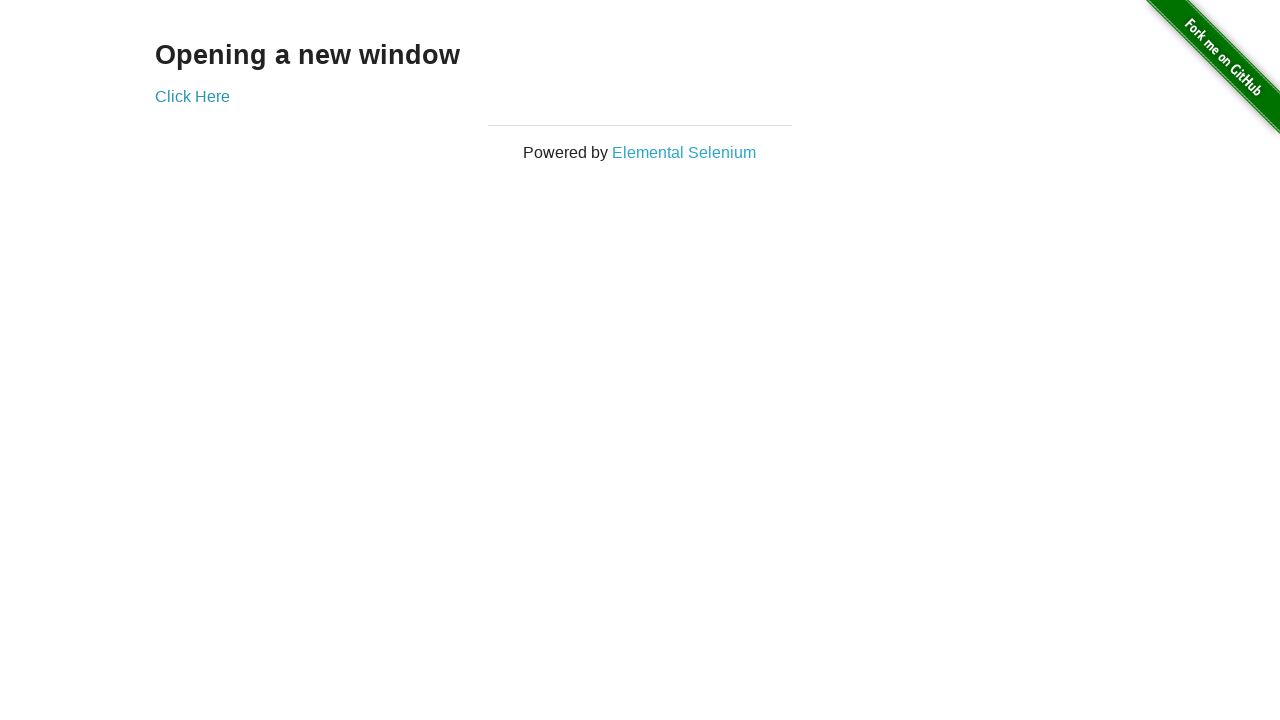